Tests table search functionality by entering "New York" in the search box and verifying that the results are filtered correctly

Starting URL: https://www.lambdatest.com/selenium-playground/table-sort-search-demo

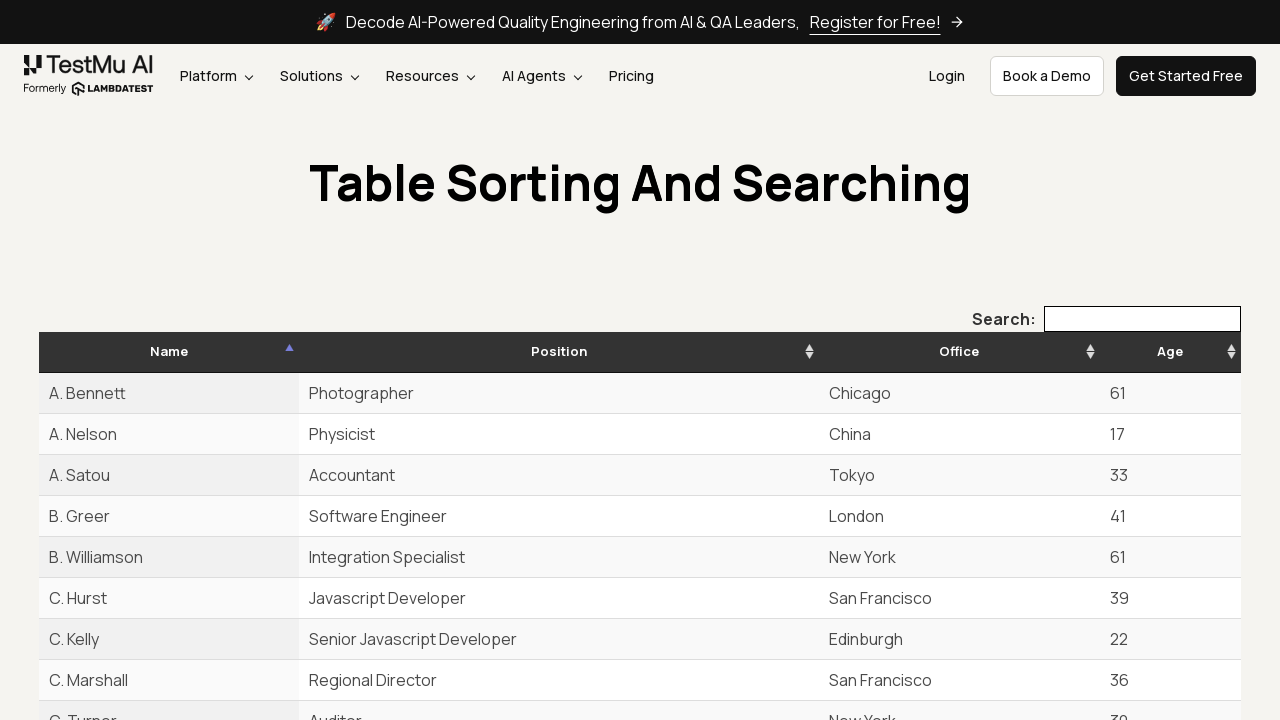

Search box became visible
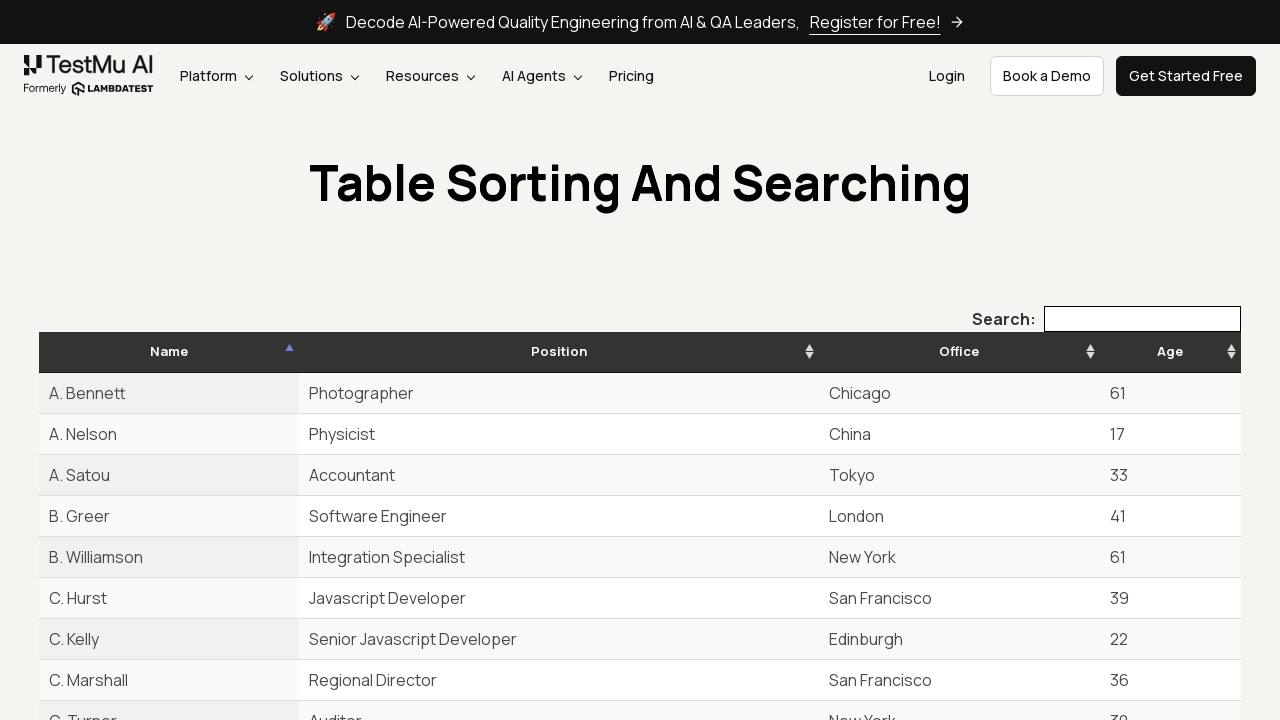

Entered 'New York' in search box on //*[@id='example_filter']/label/input
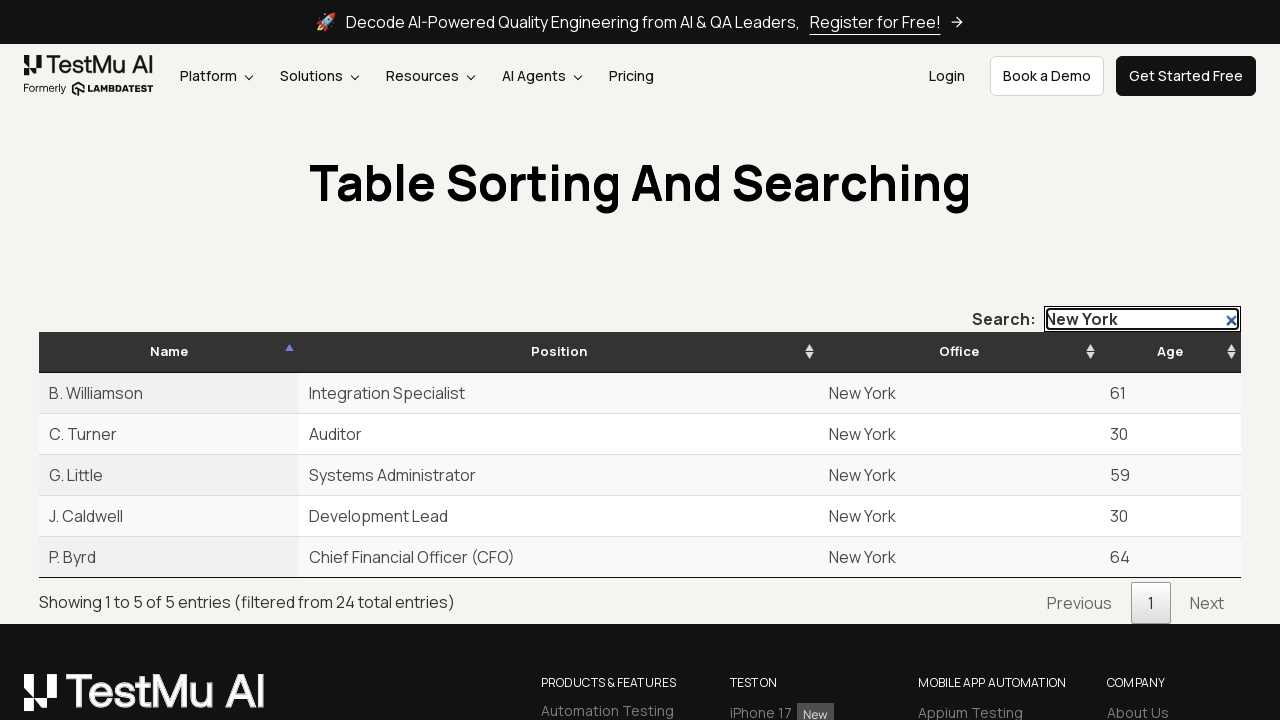

Table rows updated after search
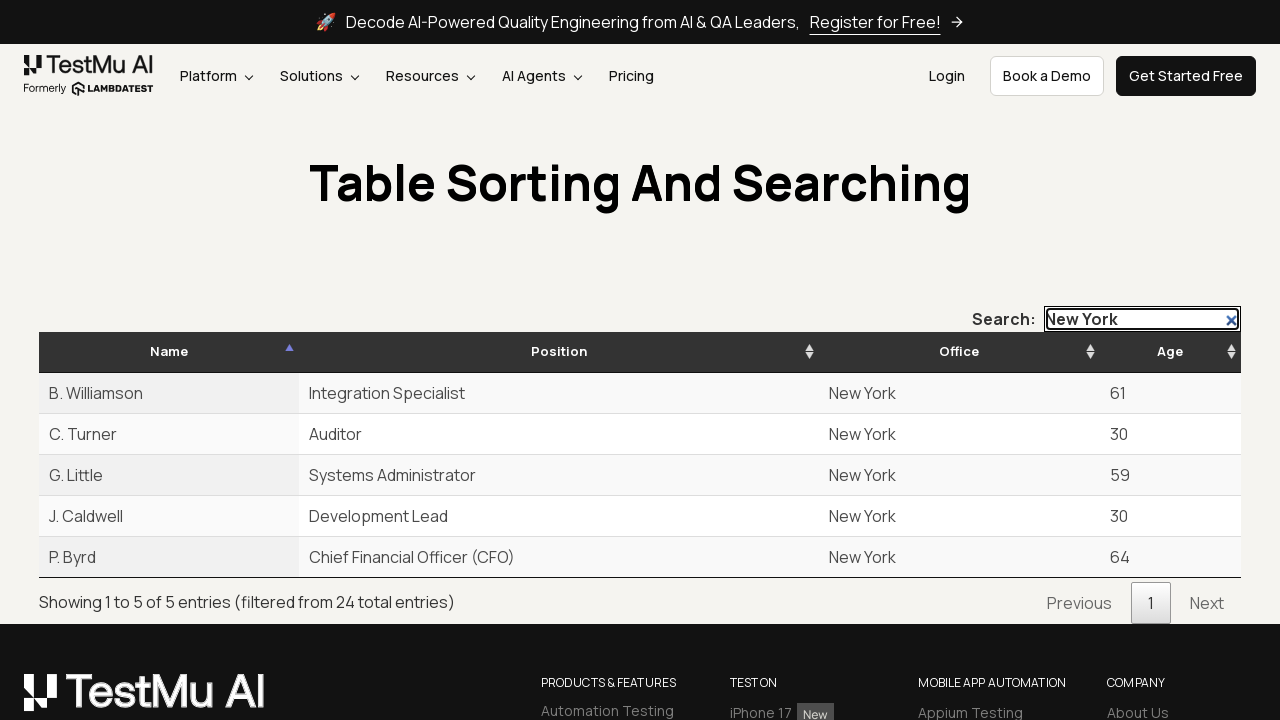

Retrieved all filtered table rows
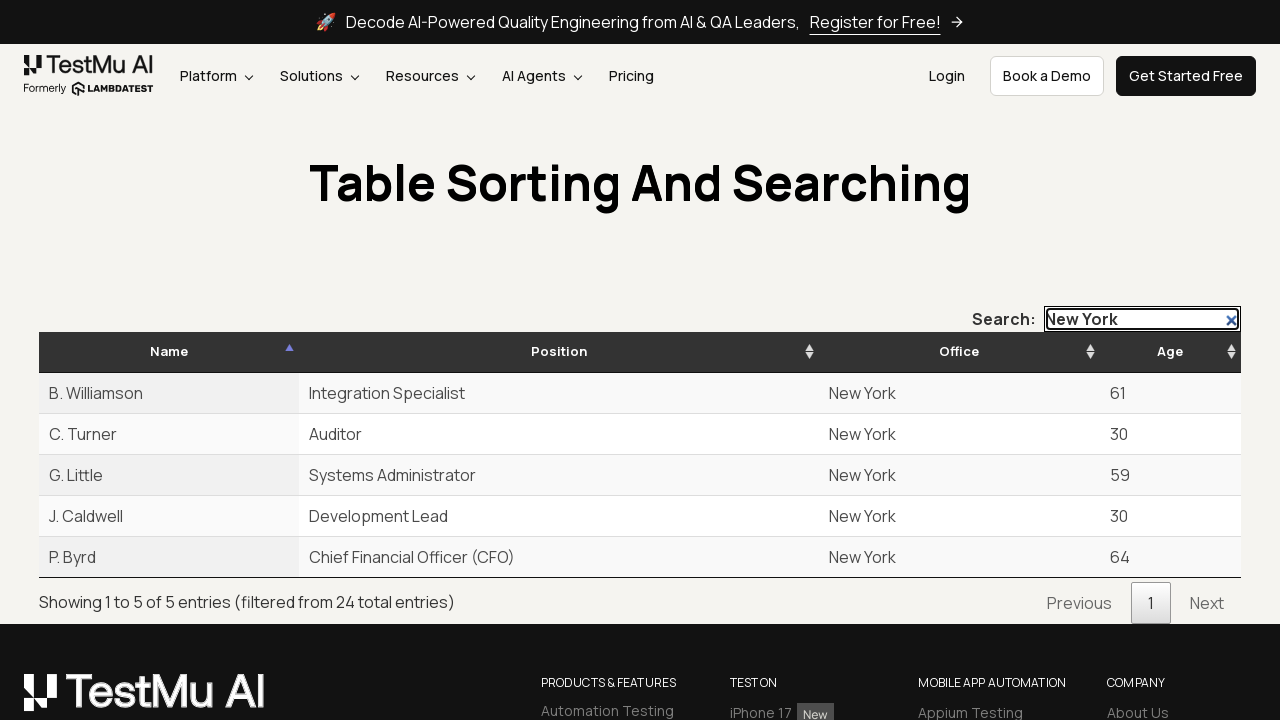

Counted 5 visible rows in filtered results
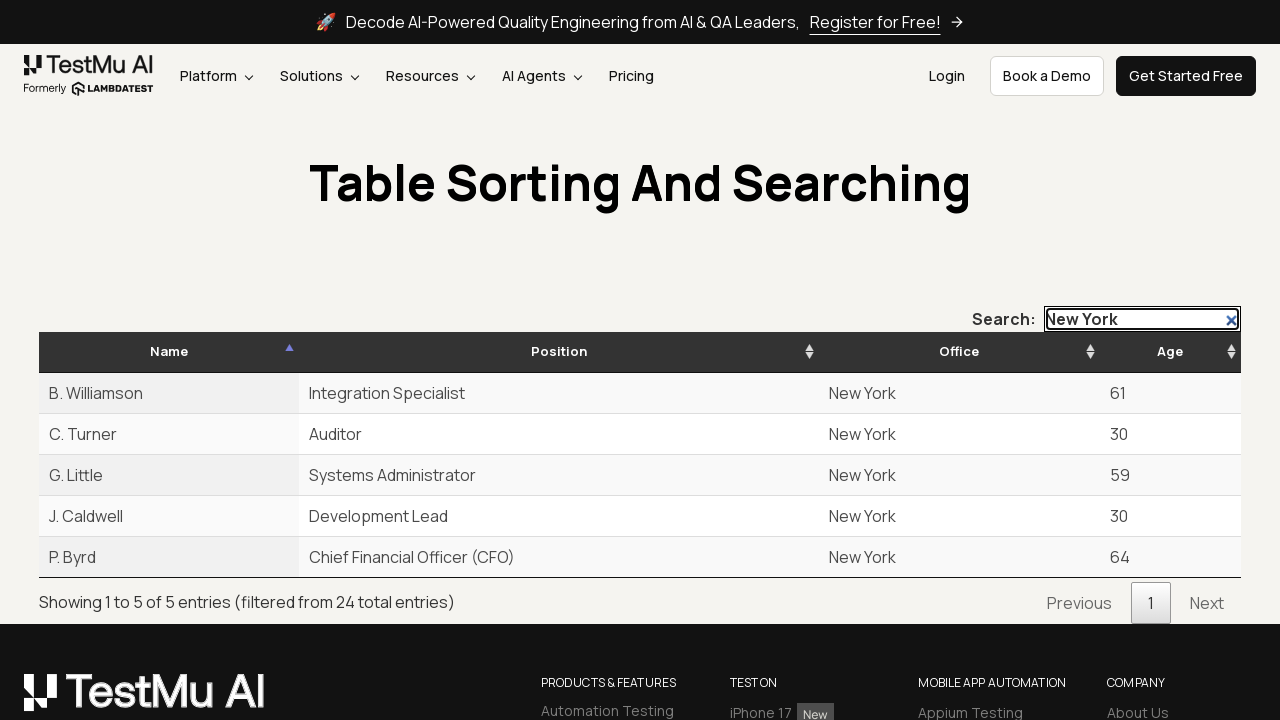

Assertion passed: 5 filtered entries found for 'New York'
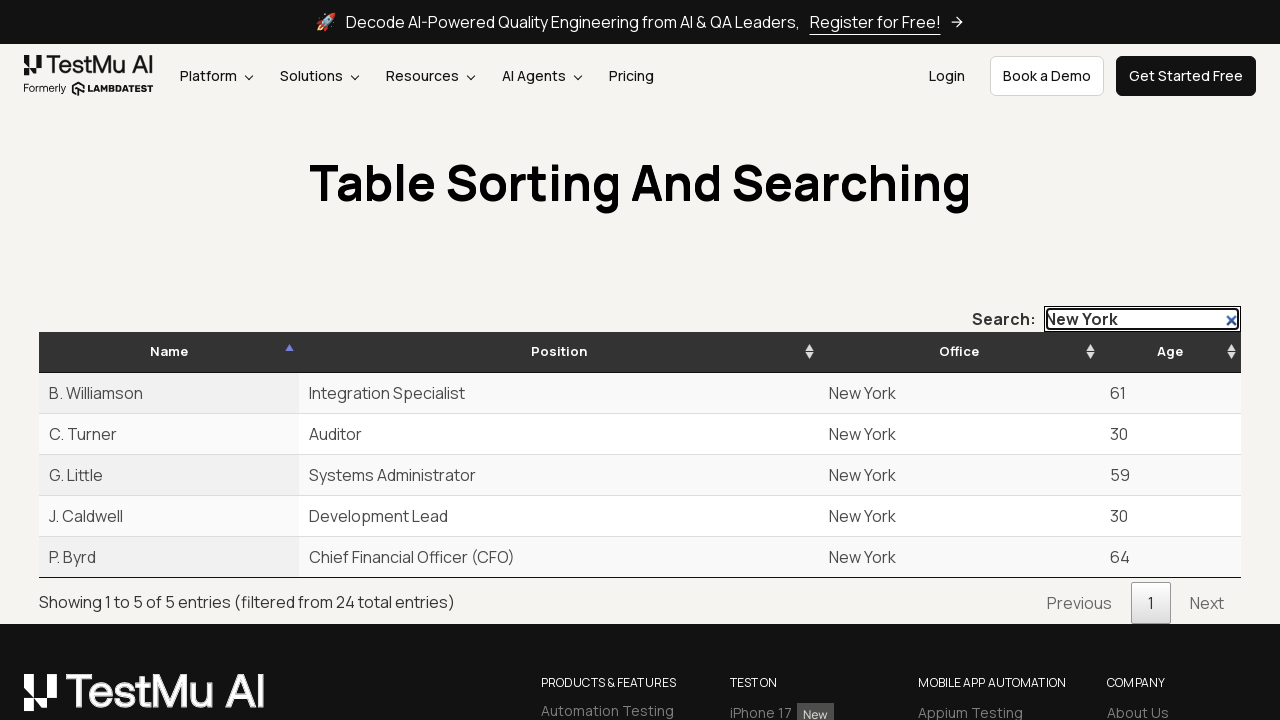

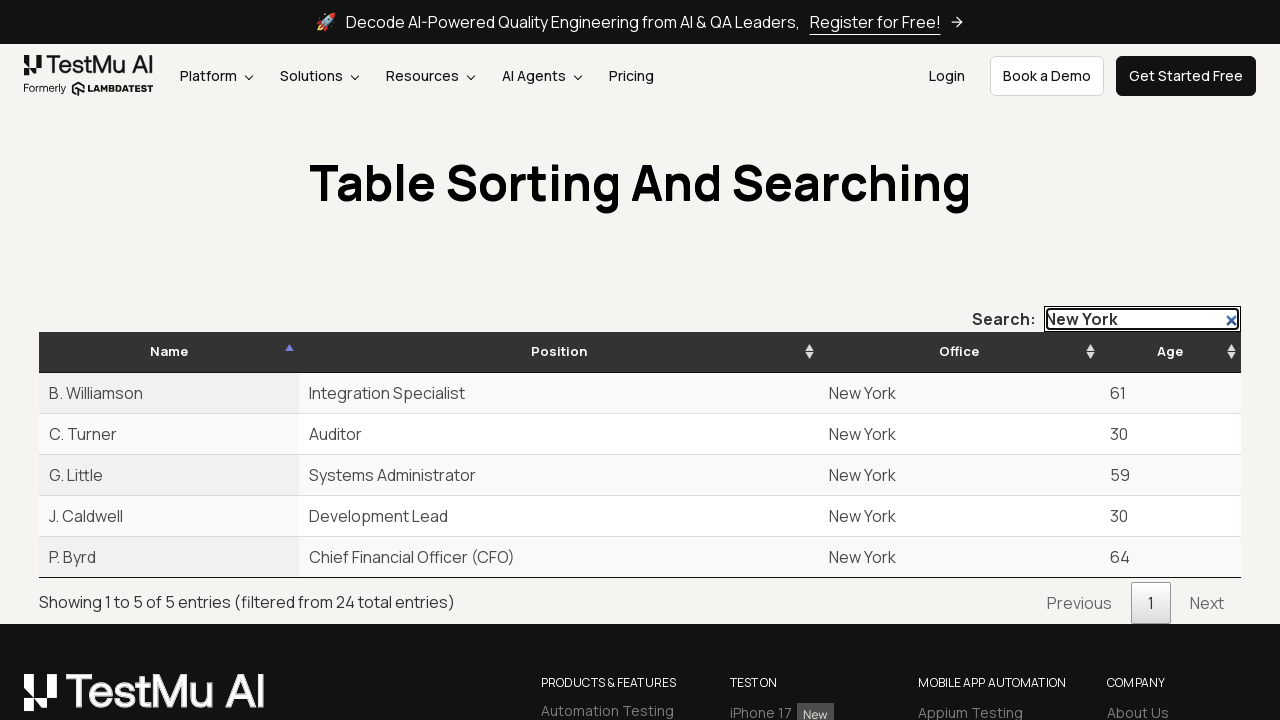